Navigates to Atlassian JIRA projects page, finds and clicks on "Atlassian Cloud" link in a table, then verifies the project name is displayed correctly

Starting URL: https://jira.atlassian.com/secure/BrowseProjects.jspa

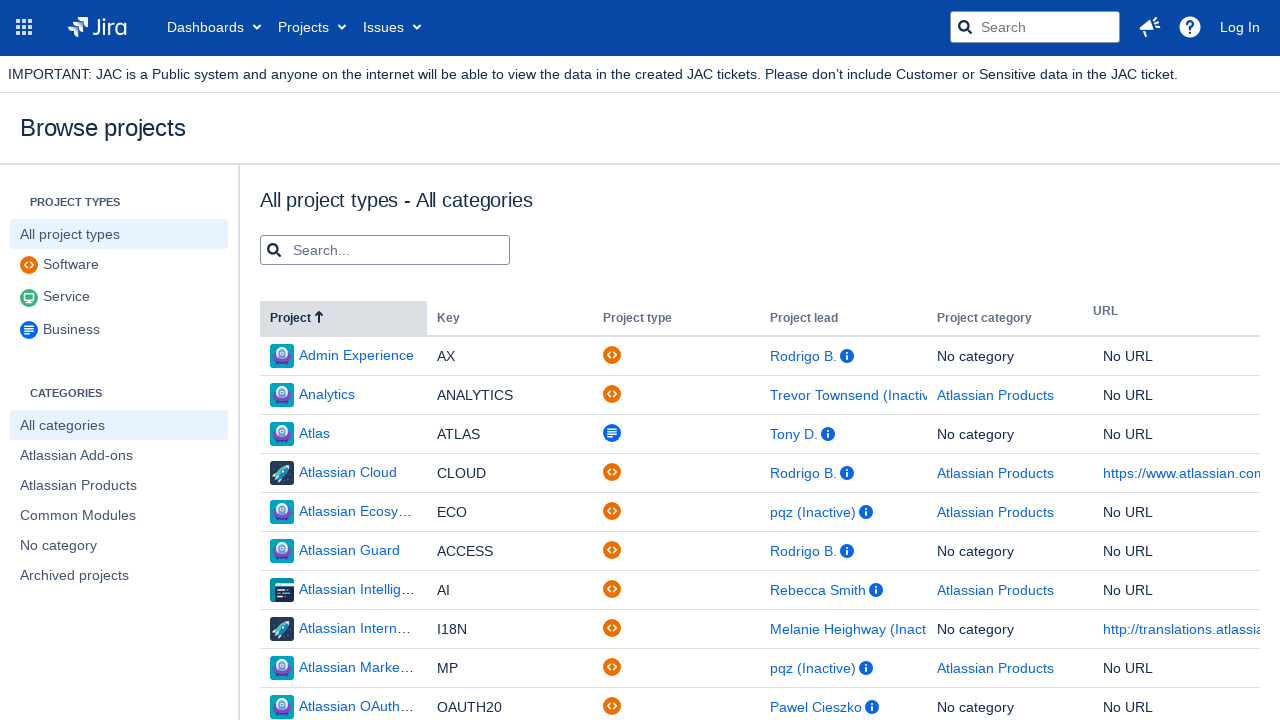

Clicked on 'Atlassian Cloud' link in the projects table at (282, 473) on a:text('Atlassian Cloud')
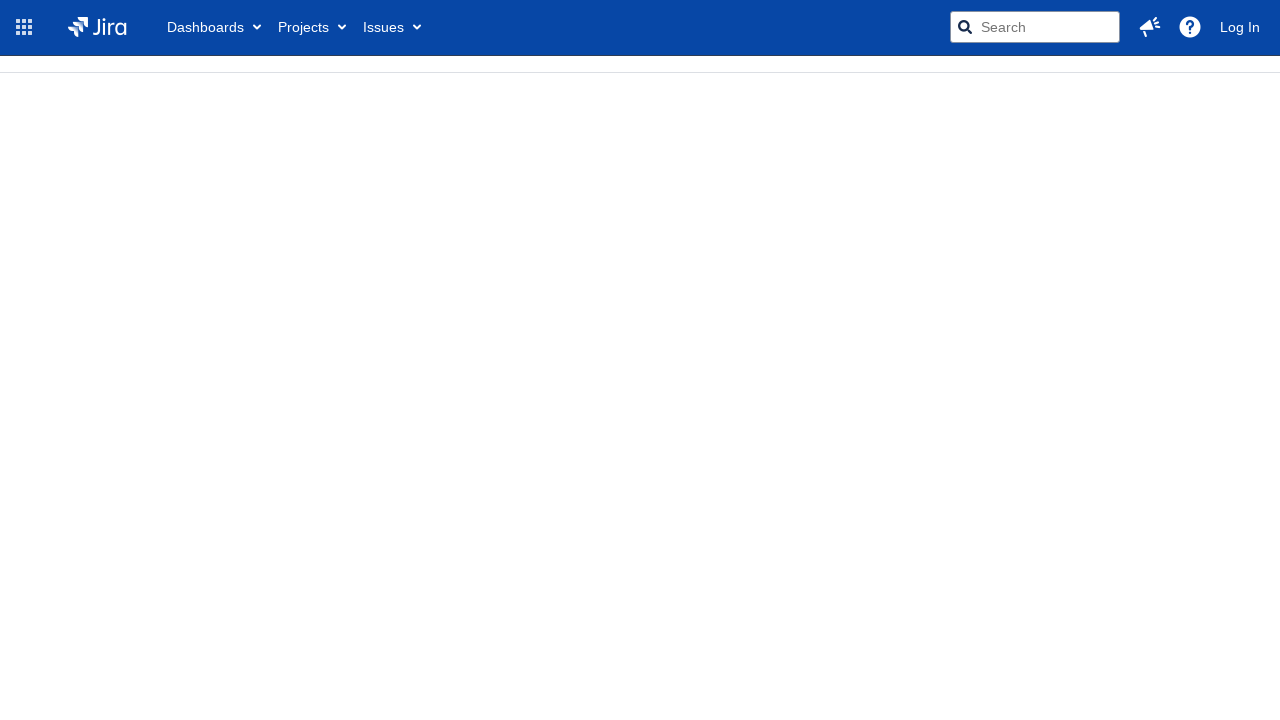

Project name element loaded
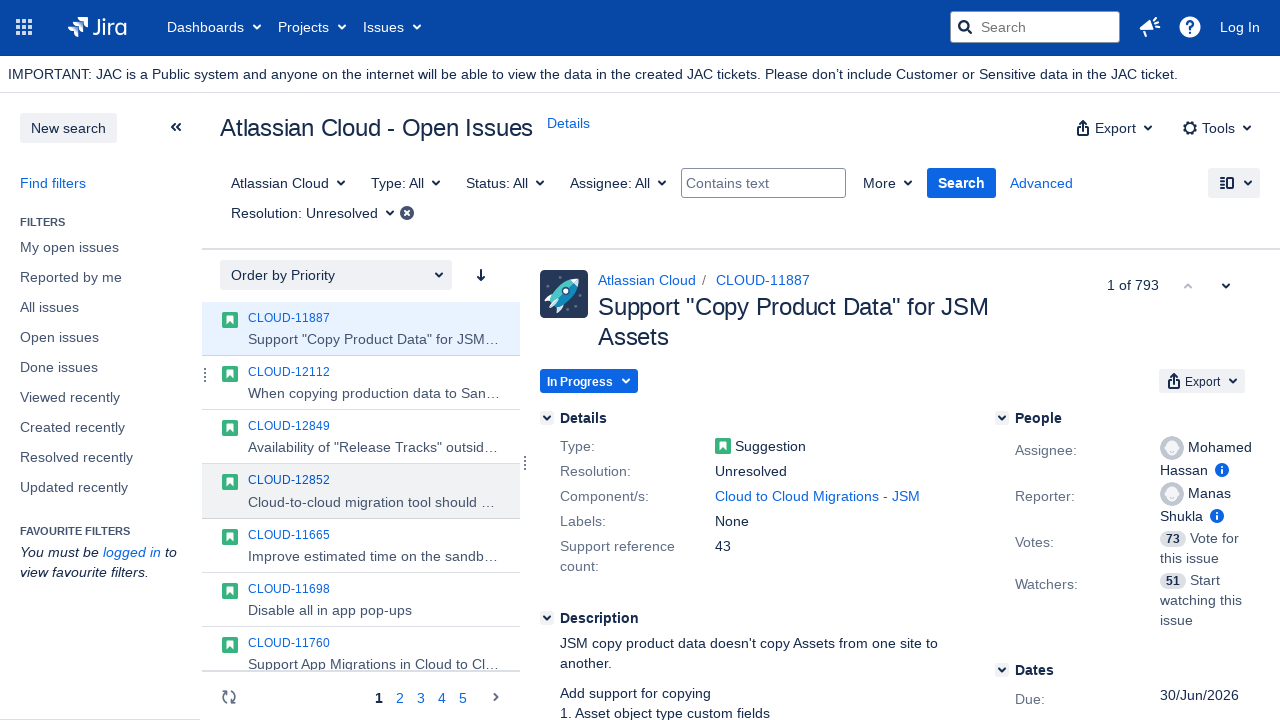

Verified project name displays 'Atlassian Cloud' correctly
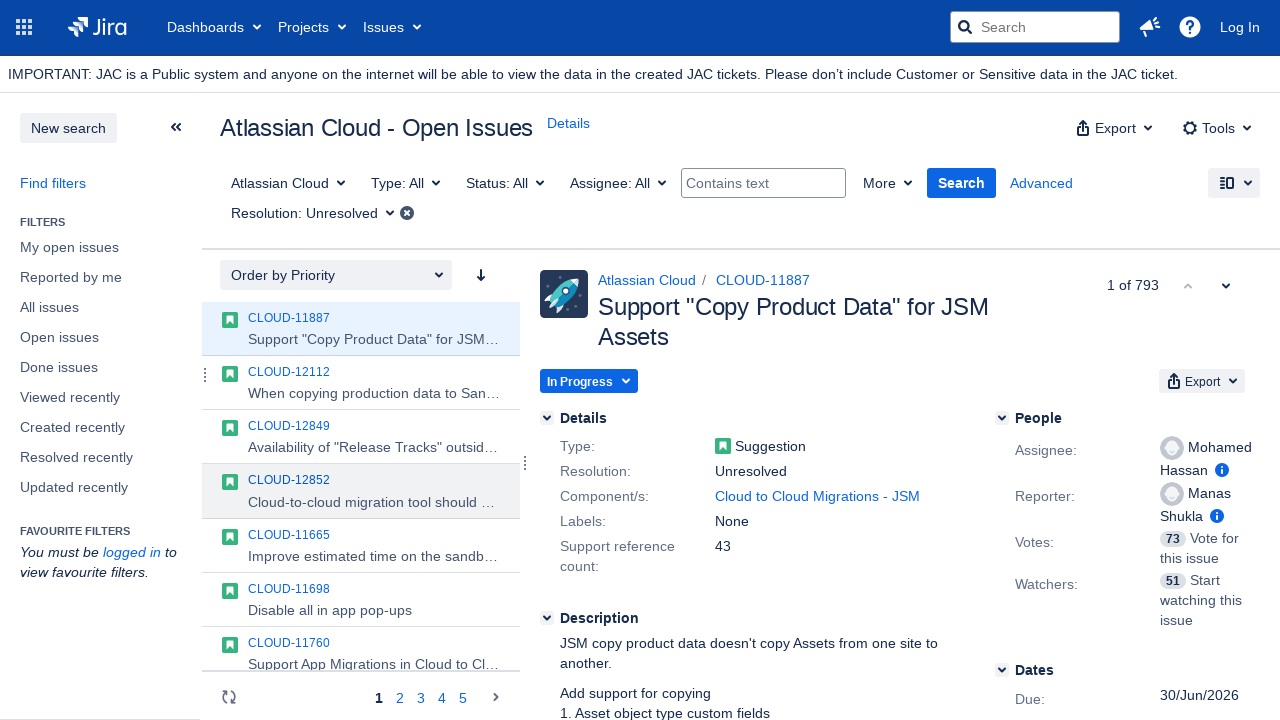

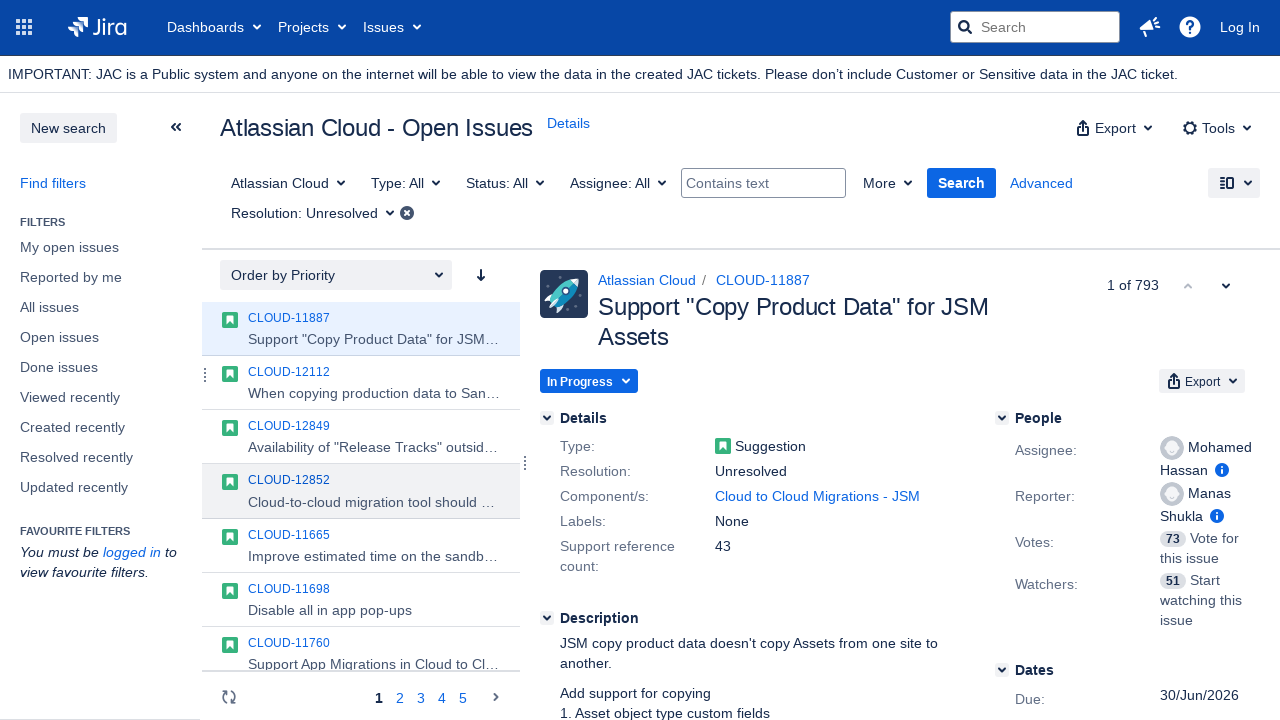